Tests window/tab handling by clicking a link that opens a new tab, switching to it, and verifying the URL

Starting URL: https://demo.automationtesting.in/Windows.html

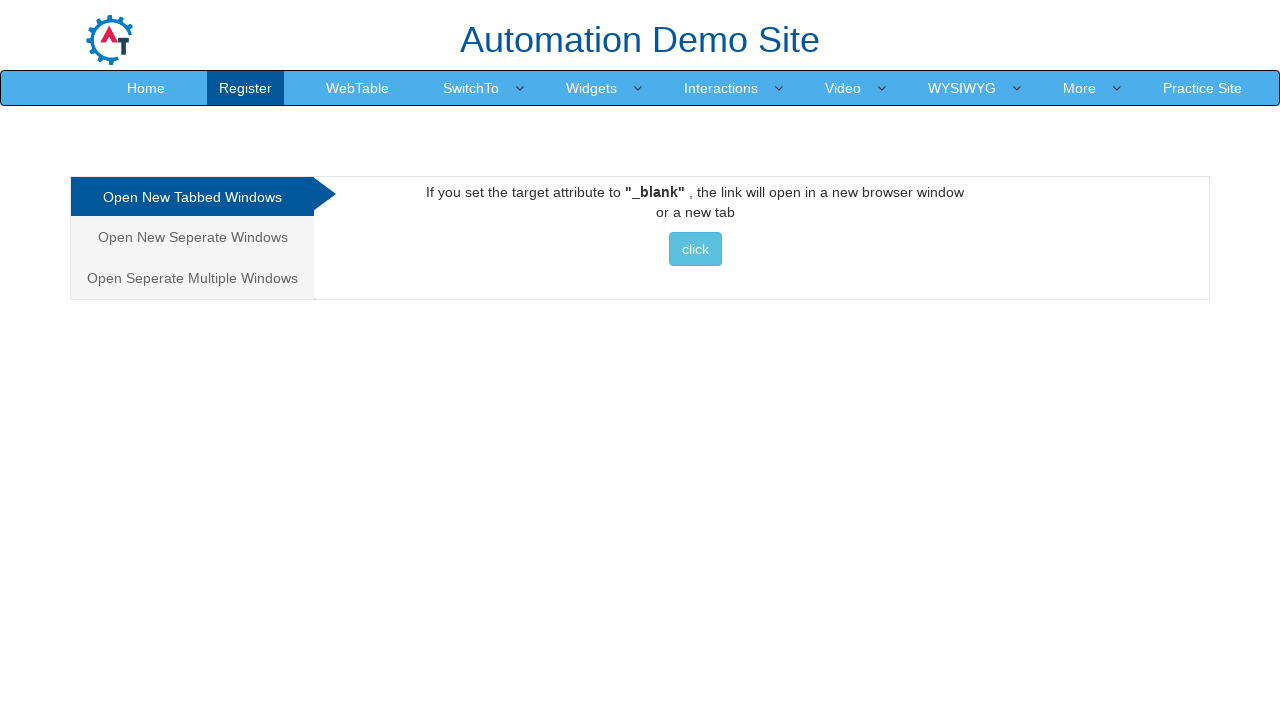

Clicked link that opens new tab at (695, 249) on a:has-text('click')
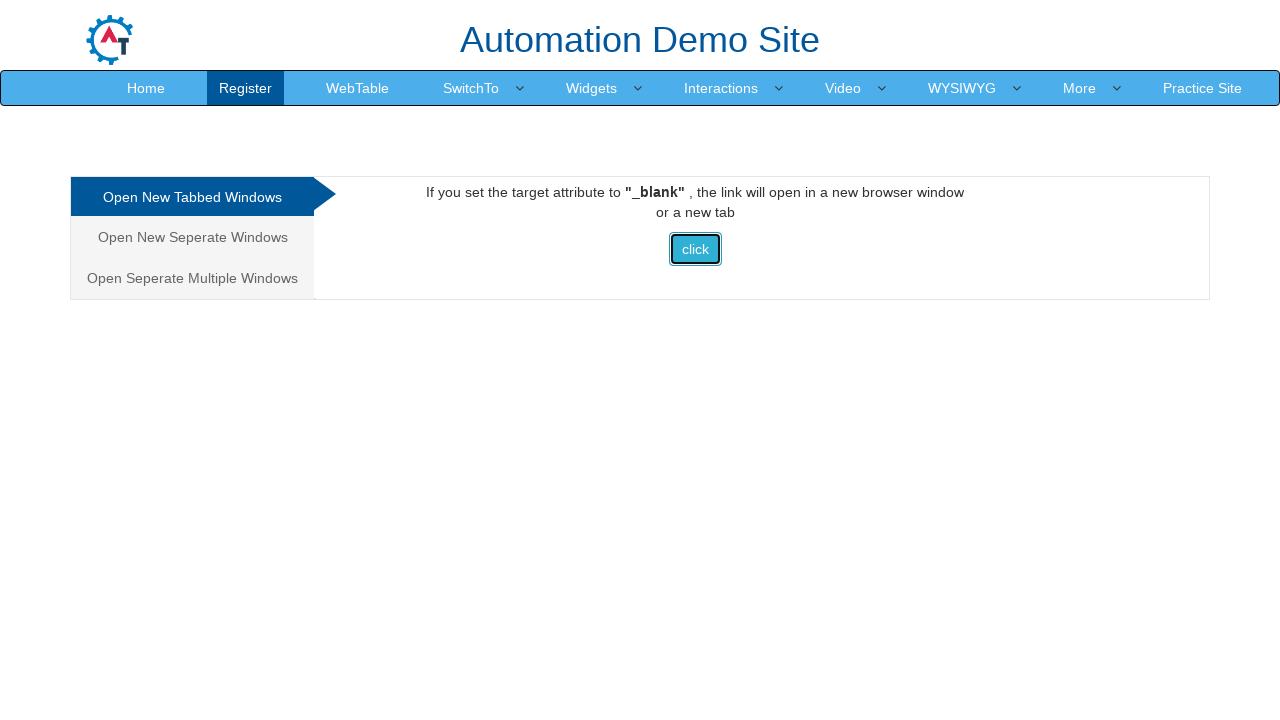

New tab opened and captured
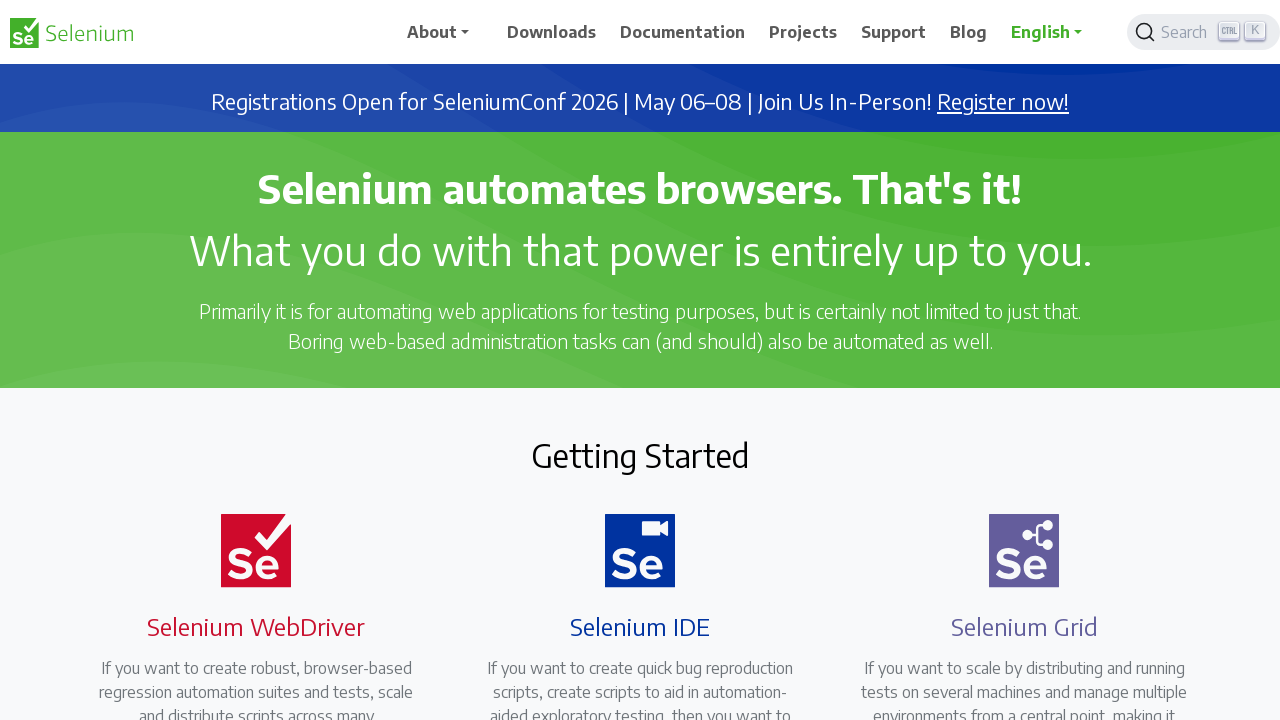

New page load state completed
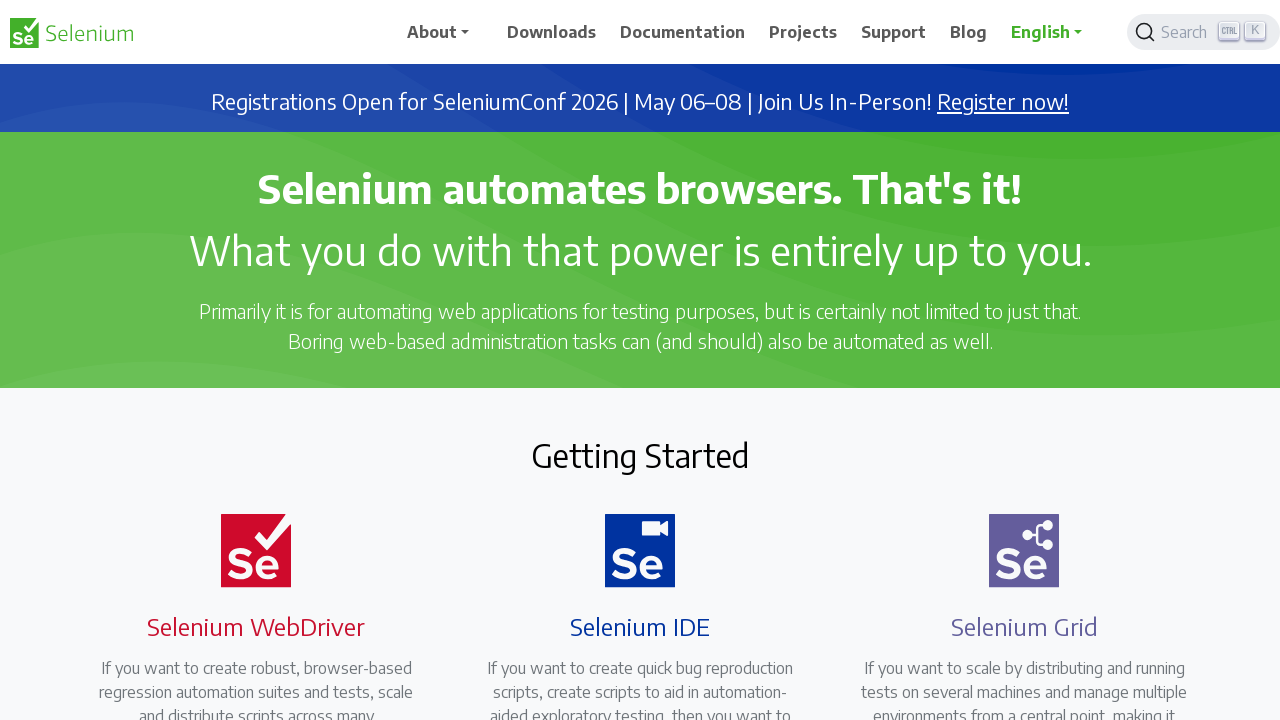

Verified new tab URL is https://www.selenium.dev/
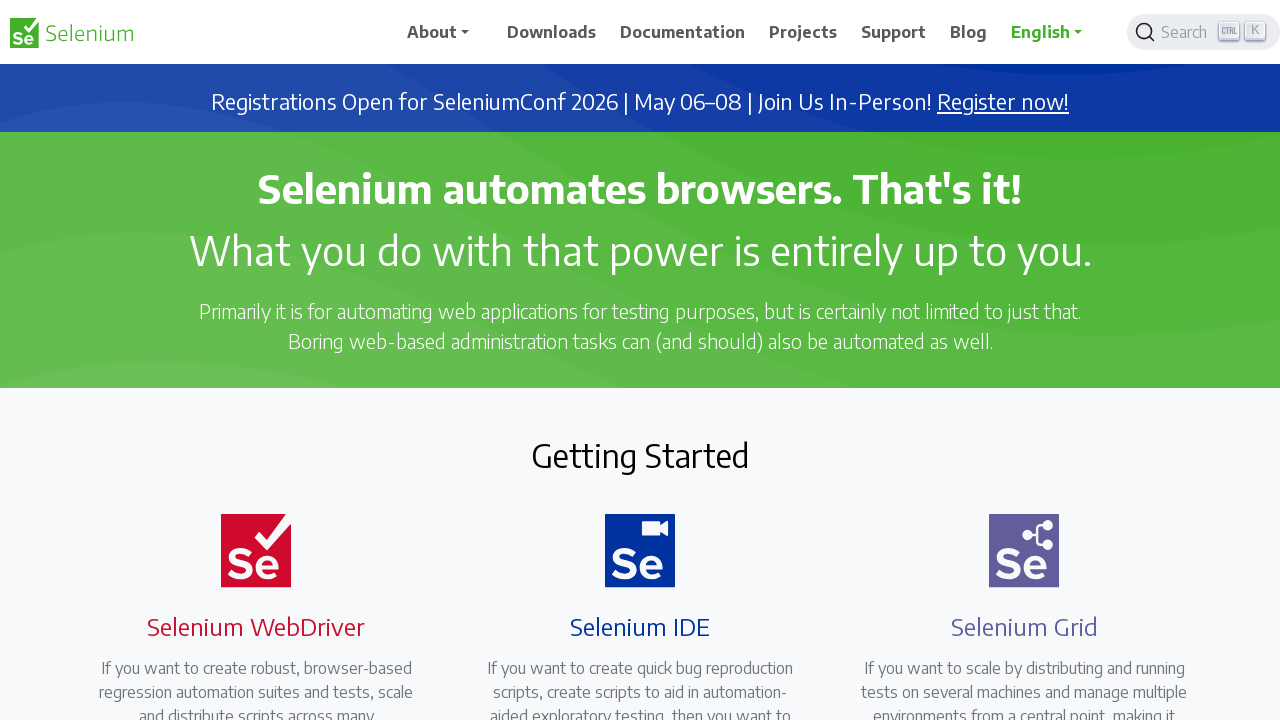

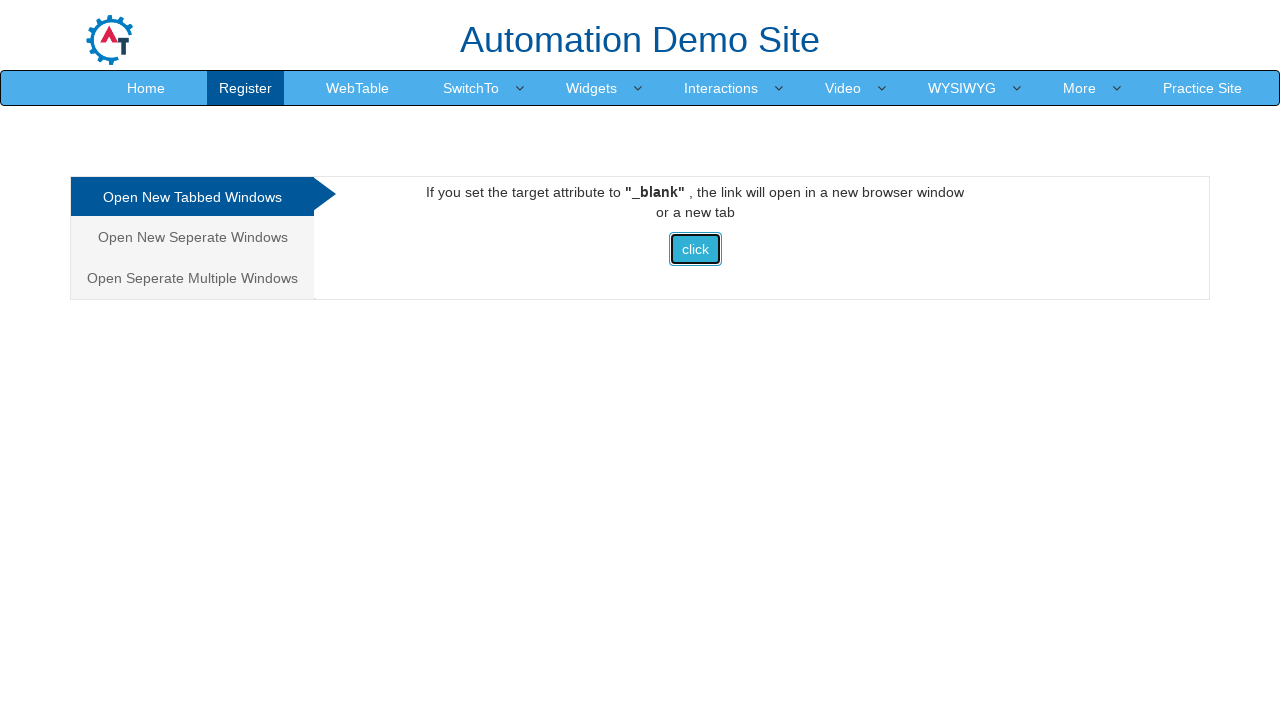